Tests the add/remove elements functionality by clicking the "Add Element" button multiple times and verifying that the correct number of elements are added to the page.

Starting URL: http://the-internet.herokuapp.com/add_remove_elements/

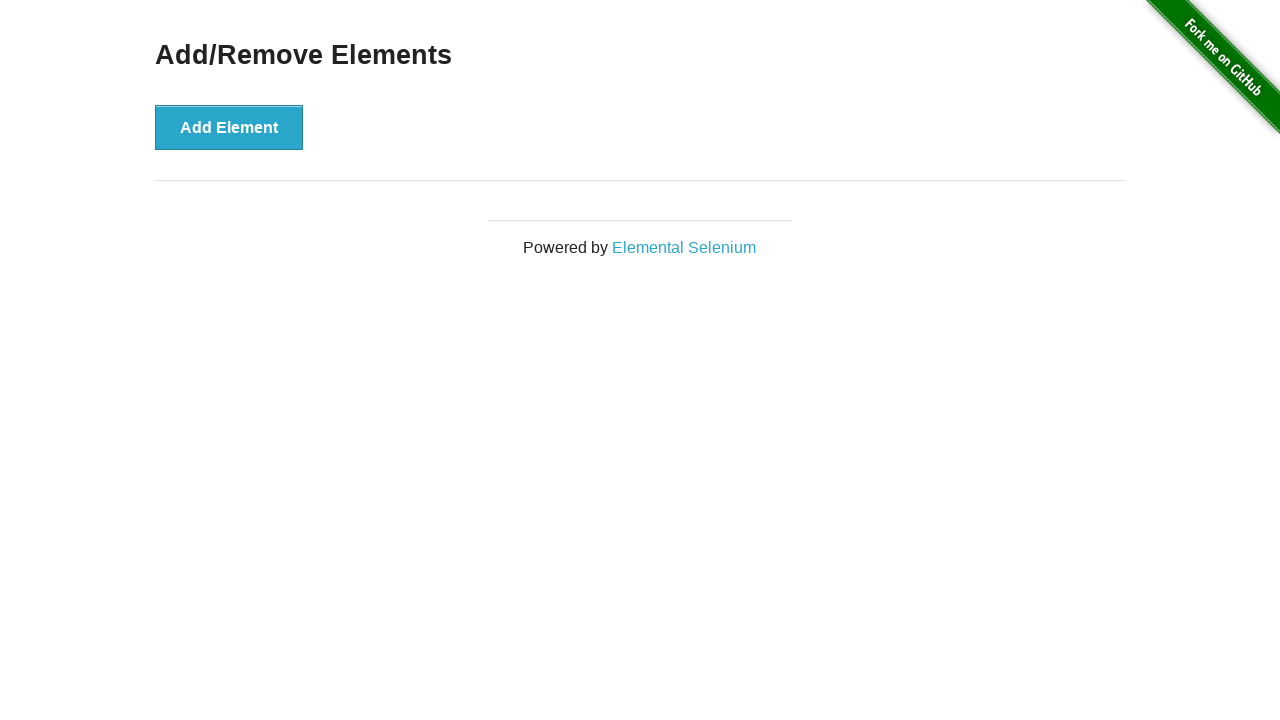

Clicked 'Add Element' button (click 1 of 5) at (229, 127) on xpath=//button[@onclick='addElement()']
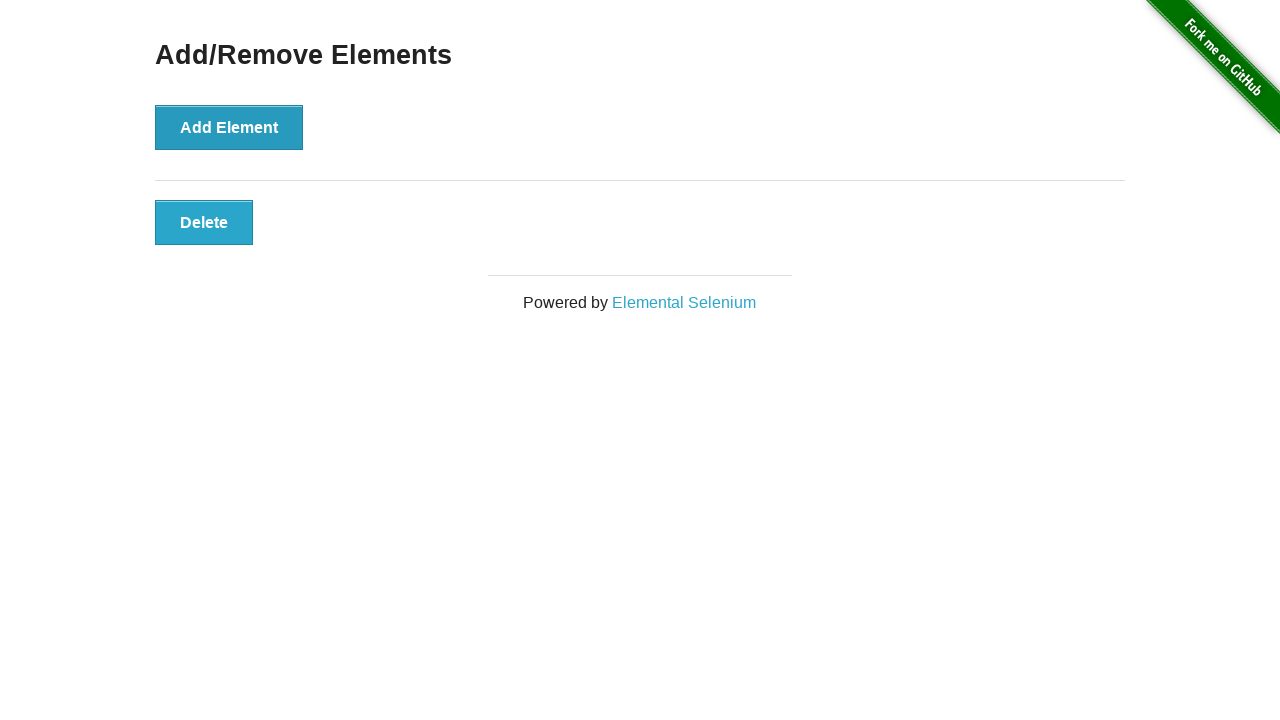

Clicked 'Add Element' button (click 2 of 5) at (229, 127) on xpath=//button[@onclick='addElement()']
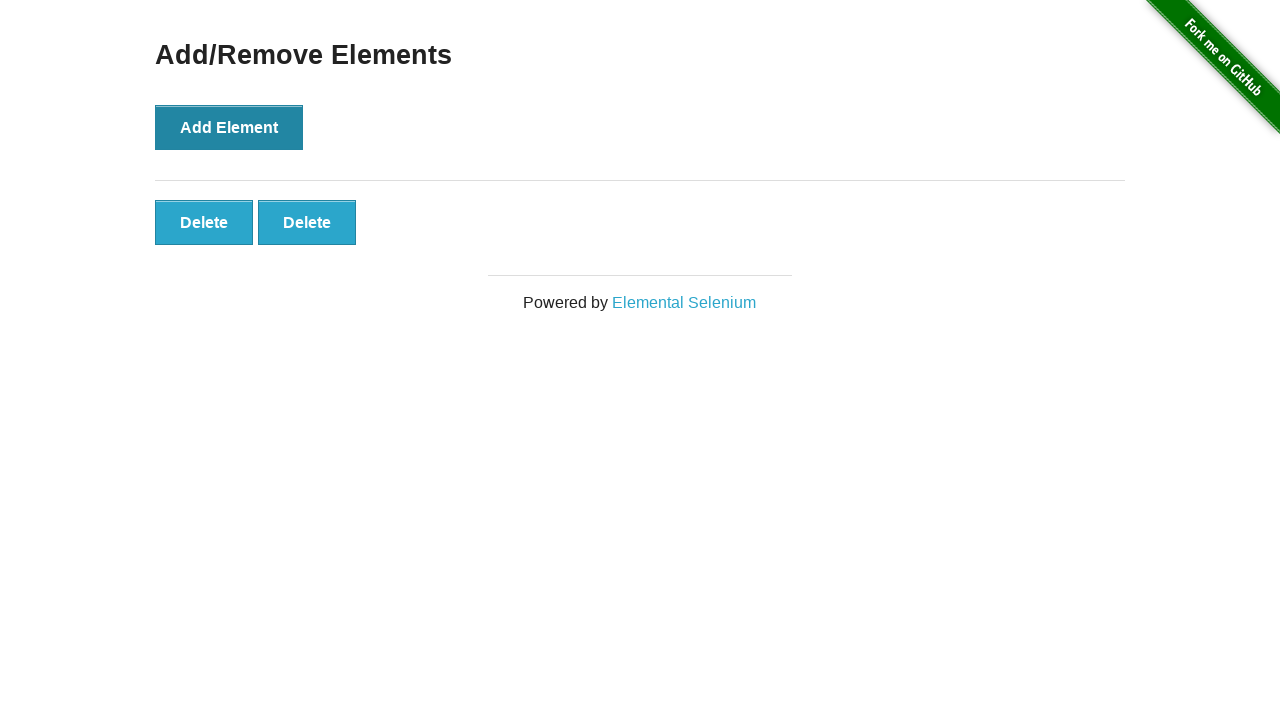

Clicked 'Add Element' button (click 3 of 5) at (229, 127) on xpath=//button[@onclick='addElement()']
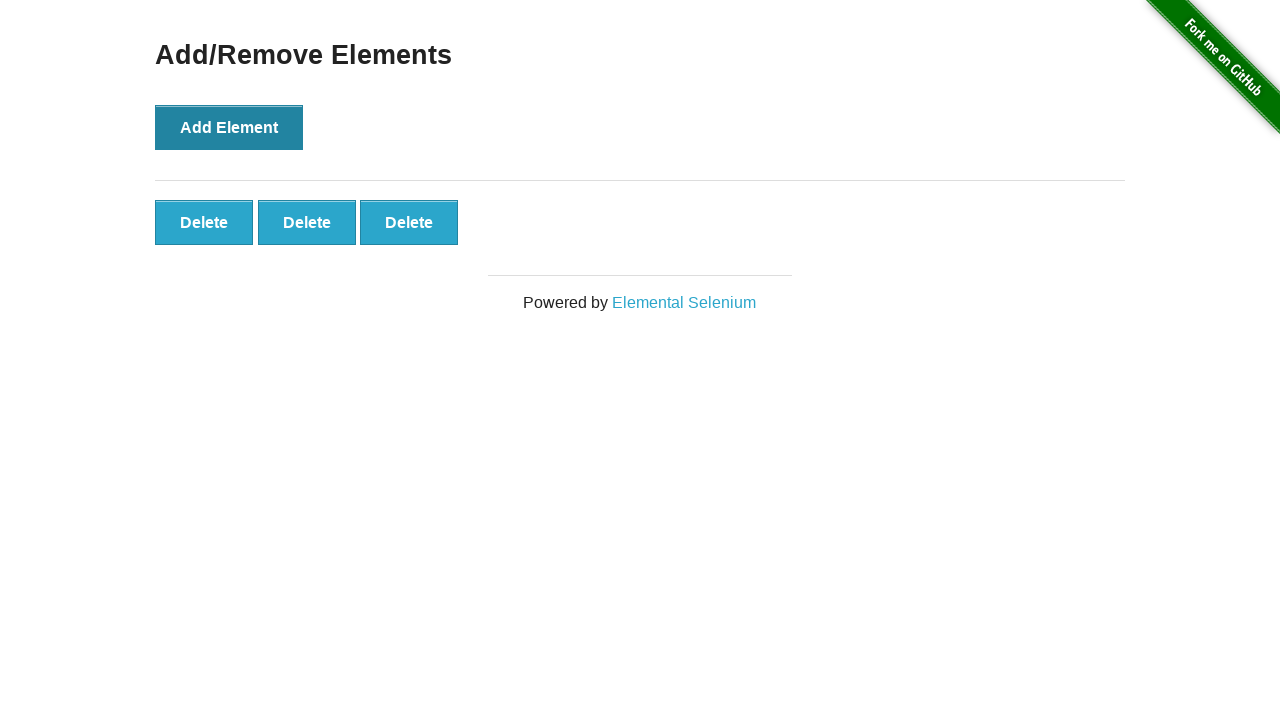

Clicked 'Add Element' button (click 4 of 5) at (229, 127) on xpath=//button[@onclick='addElement()']
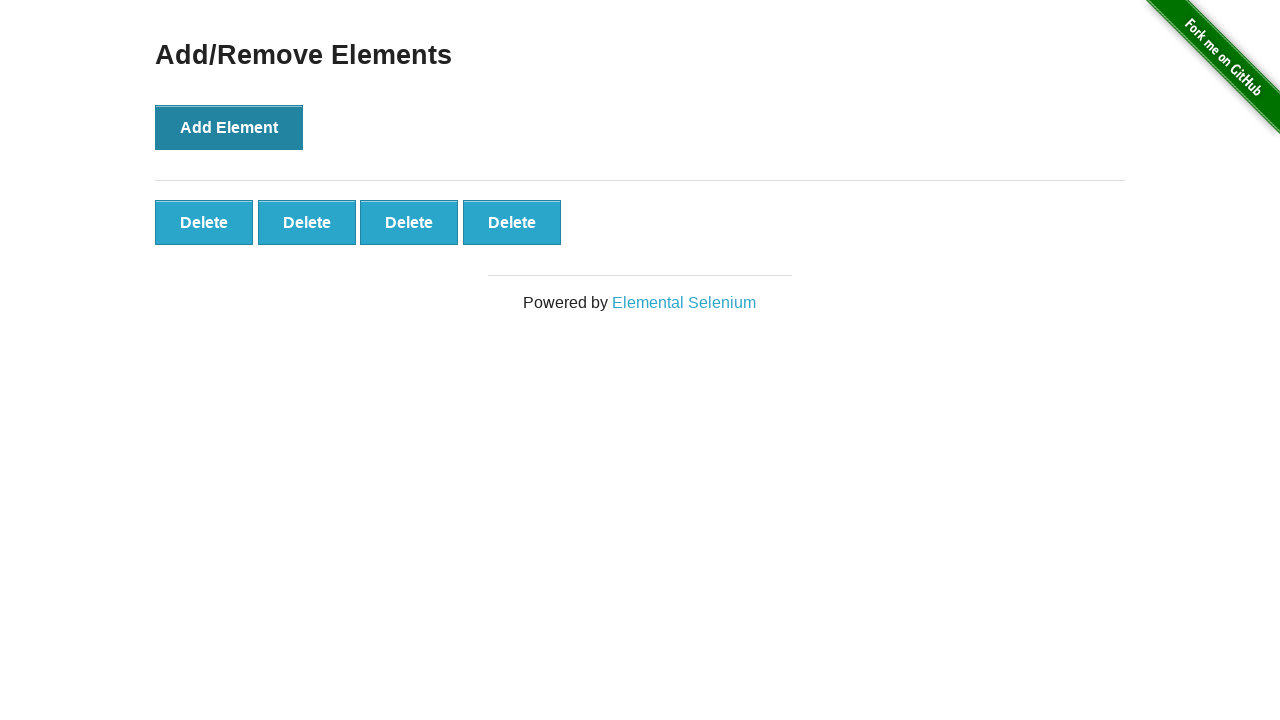

Clicked 'Add Element' button (click 5 of 5) at (229, 127) on xpath=//button[@onclick='addElement()']
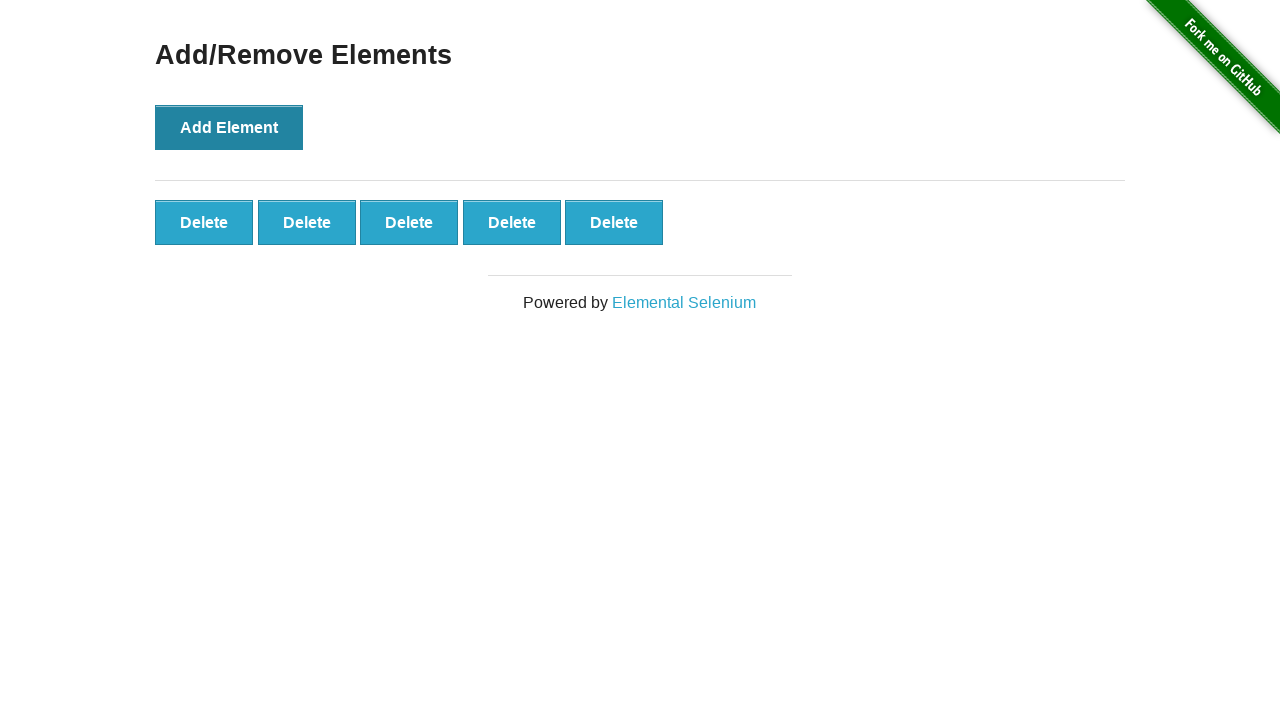

Located all added elements on page
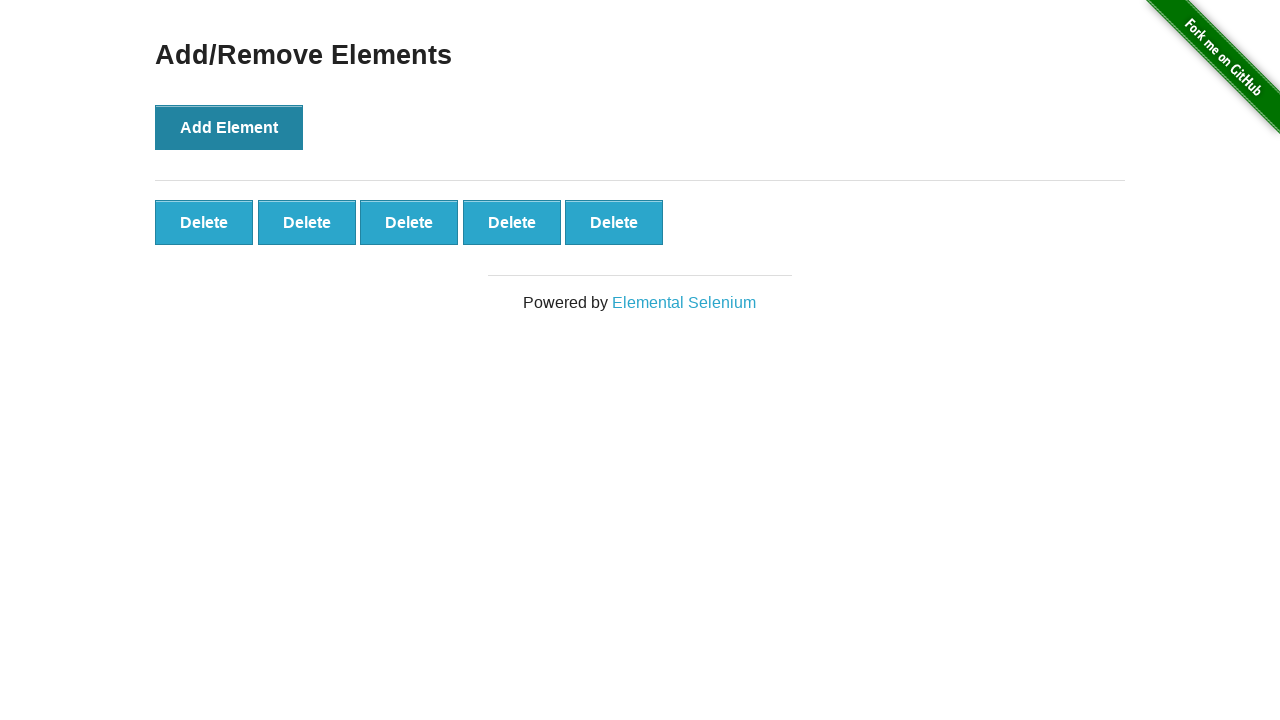

Verified that 5 elements were correctly added to the page
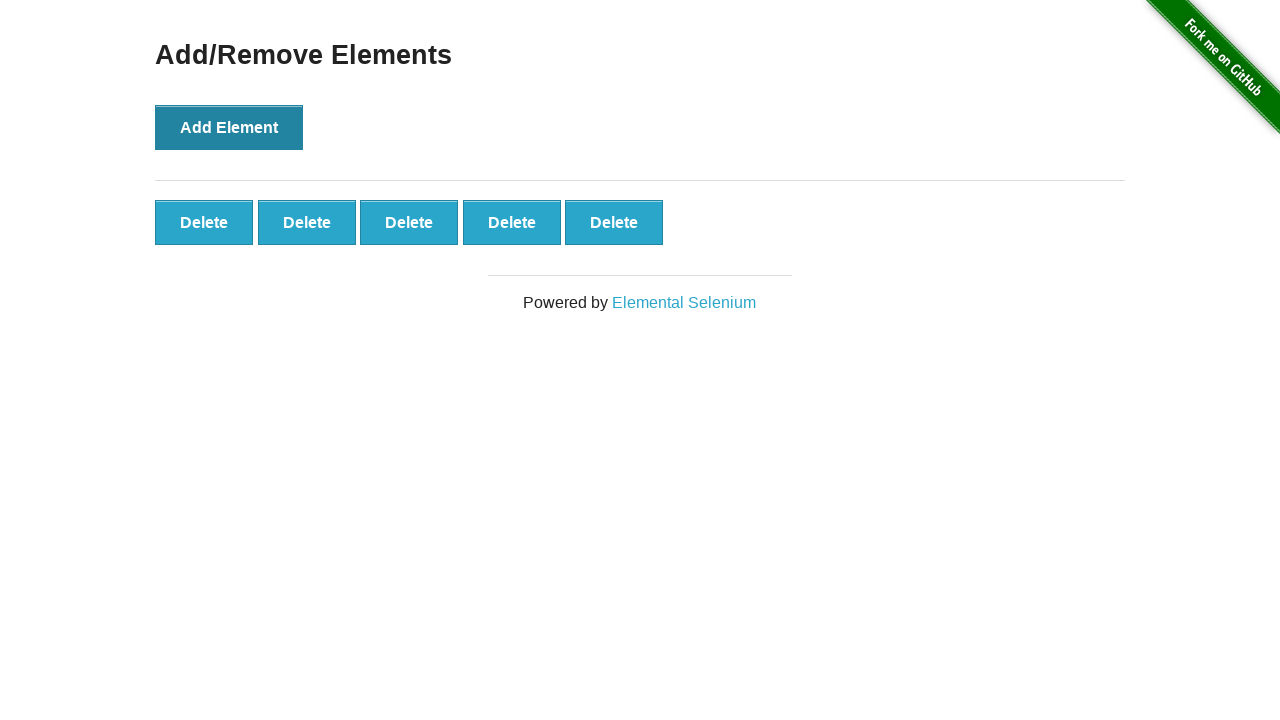

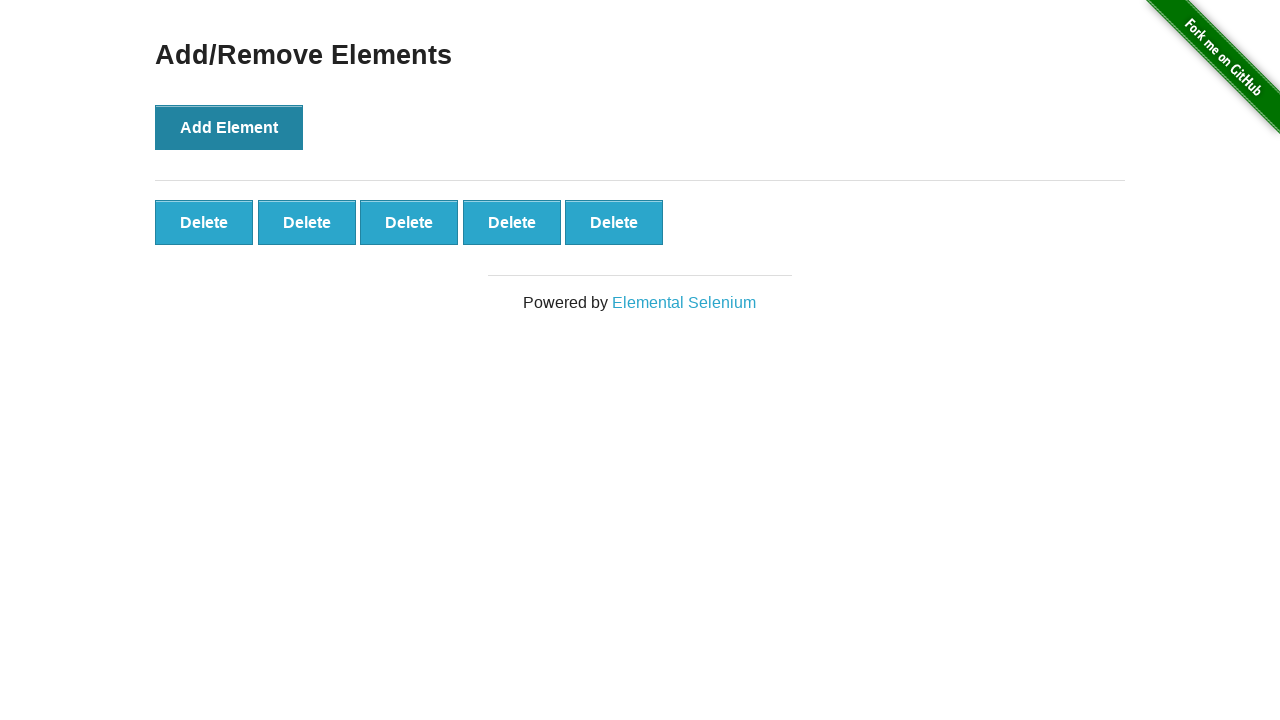